Tests explicit wait by waiting for an element containing 'dev magic' text to become visible

Starting URL: https://kristinek.github.io/site/examples/sync

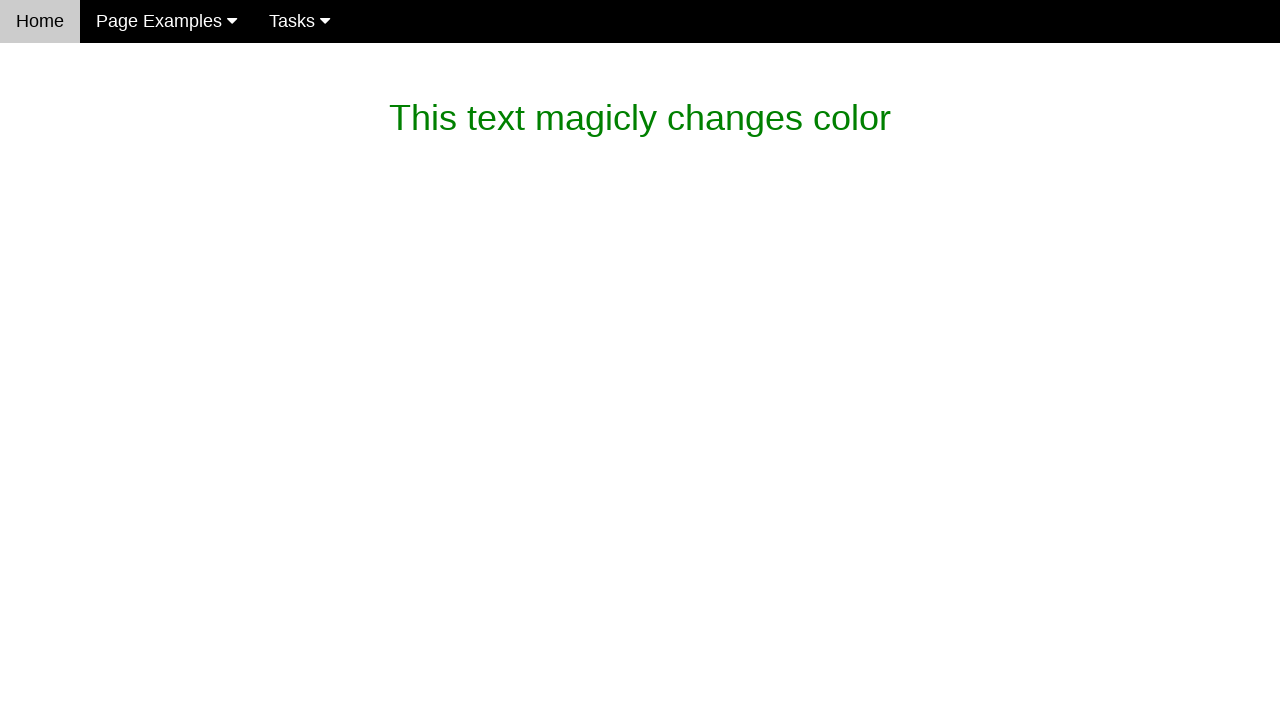

Waited for paragraph containing 'dev magic' text to become visible
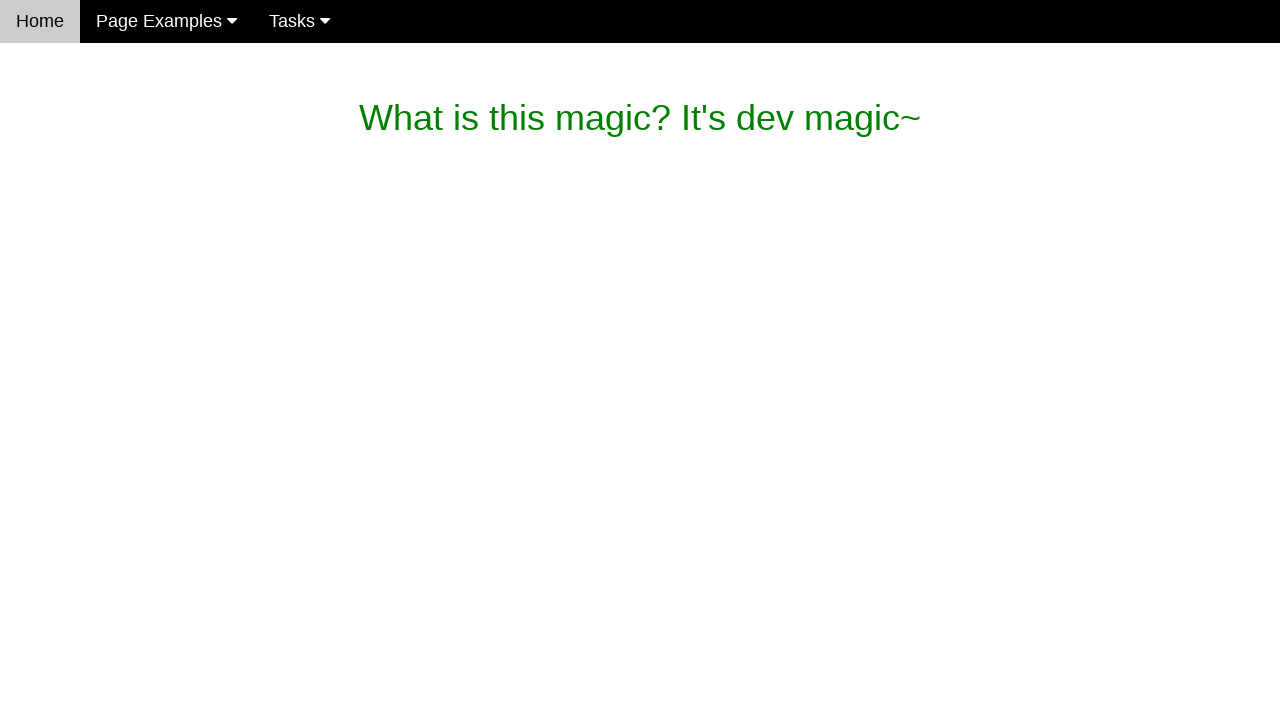

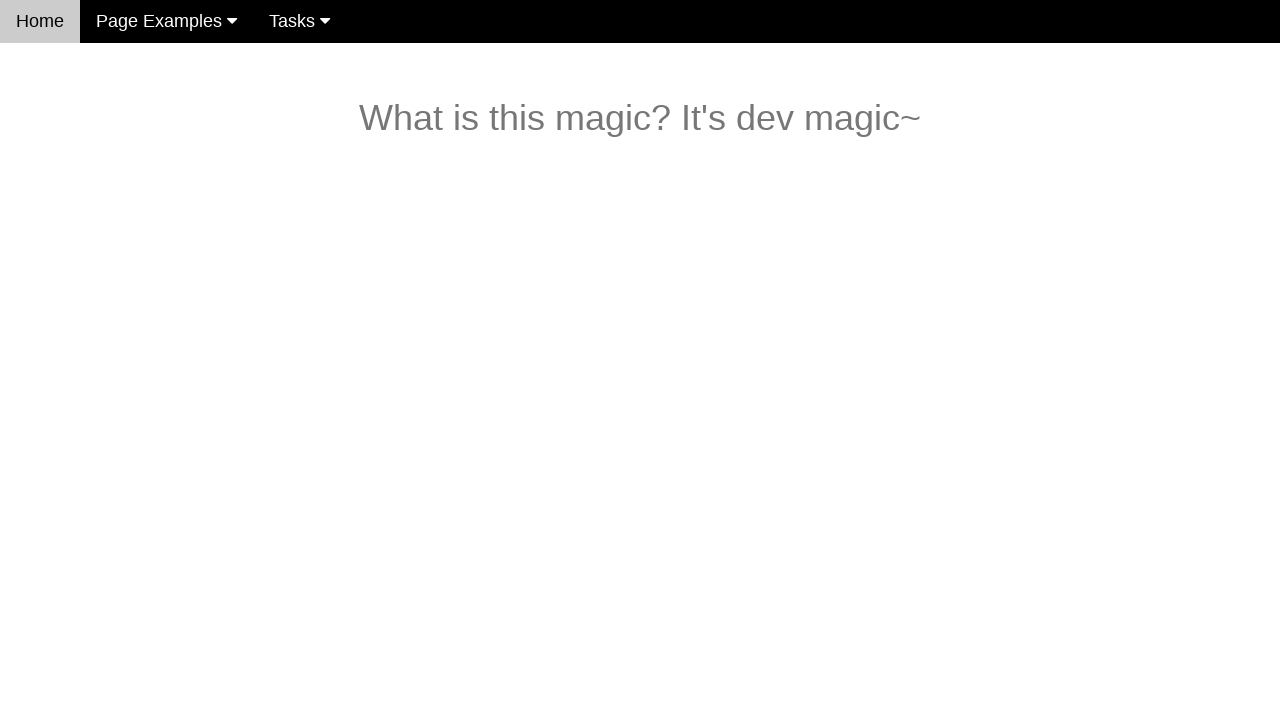